Tests navigation menu links are present on all pages and include links to Home, Personal, Hitta hit, and services

Starting URL: https://ntig-uppsala.github.io/Frisor-Saxe/index.html

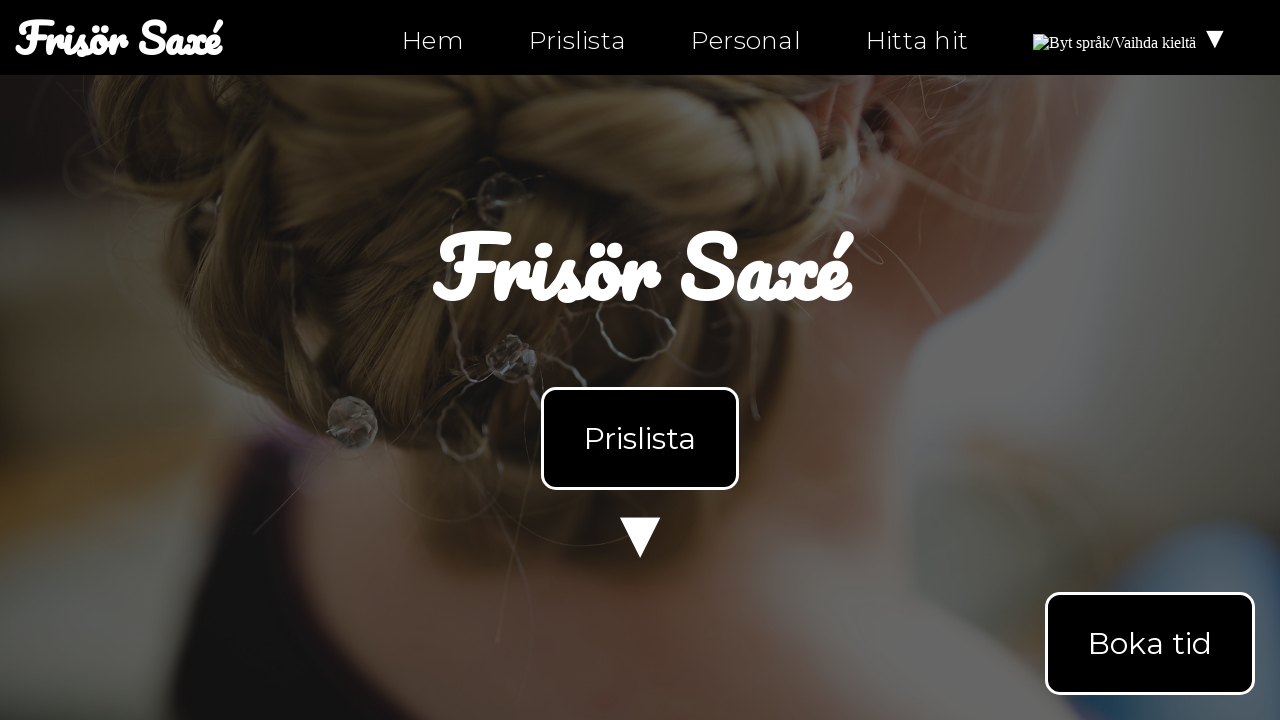

Navigation menu loaded on index.html
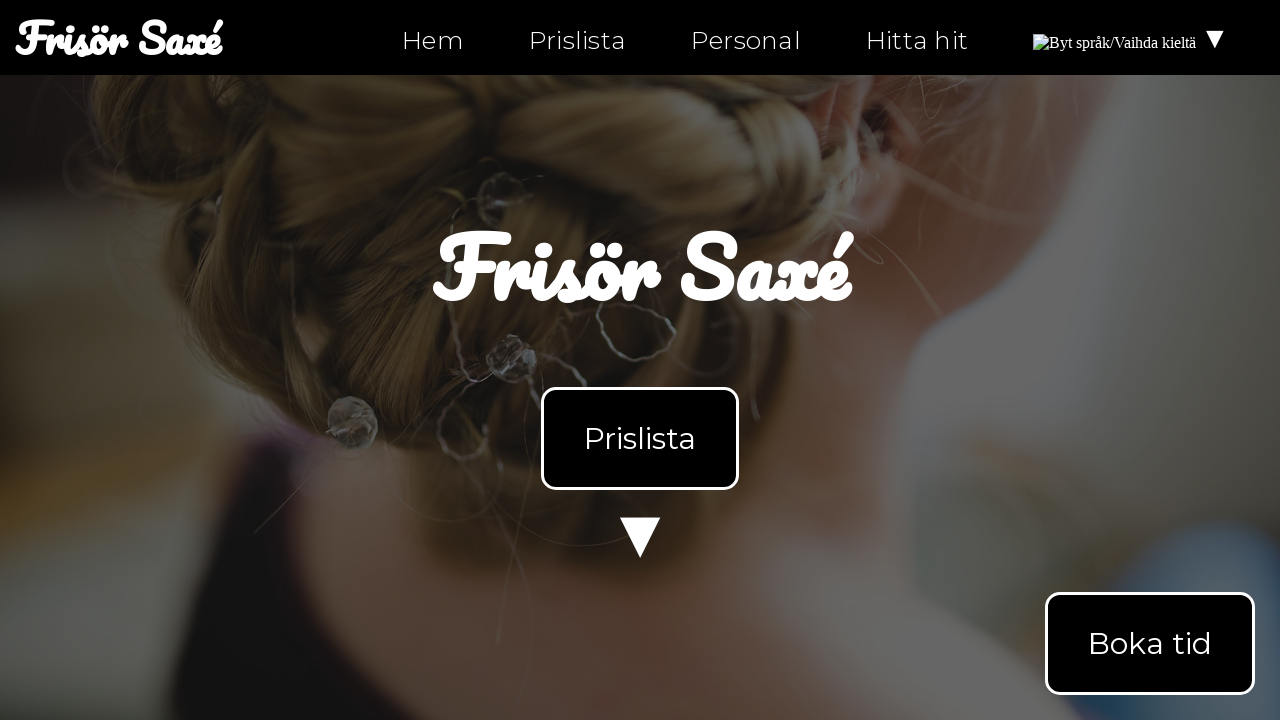

Navigated to personal.html
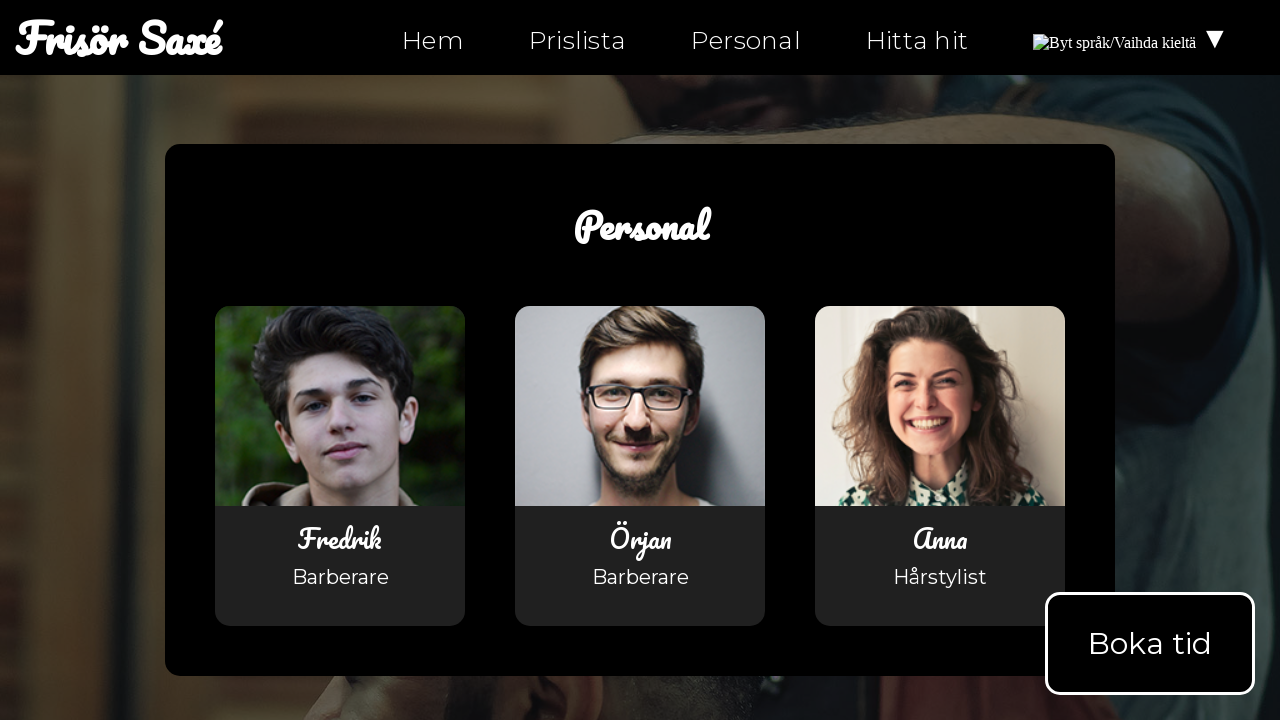

Navigation menu loaded on personal.html
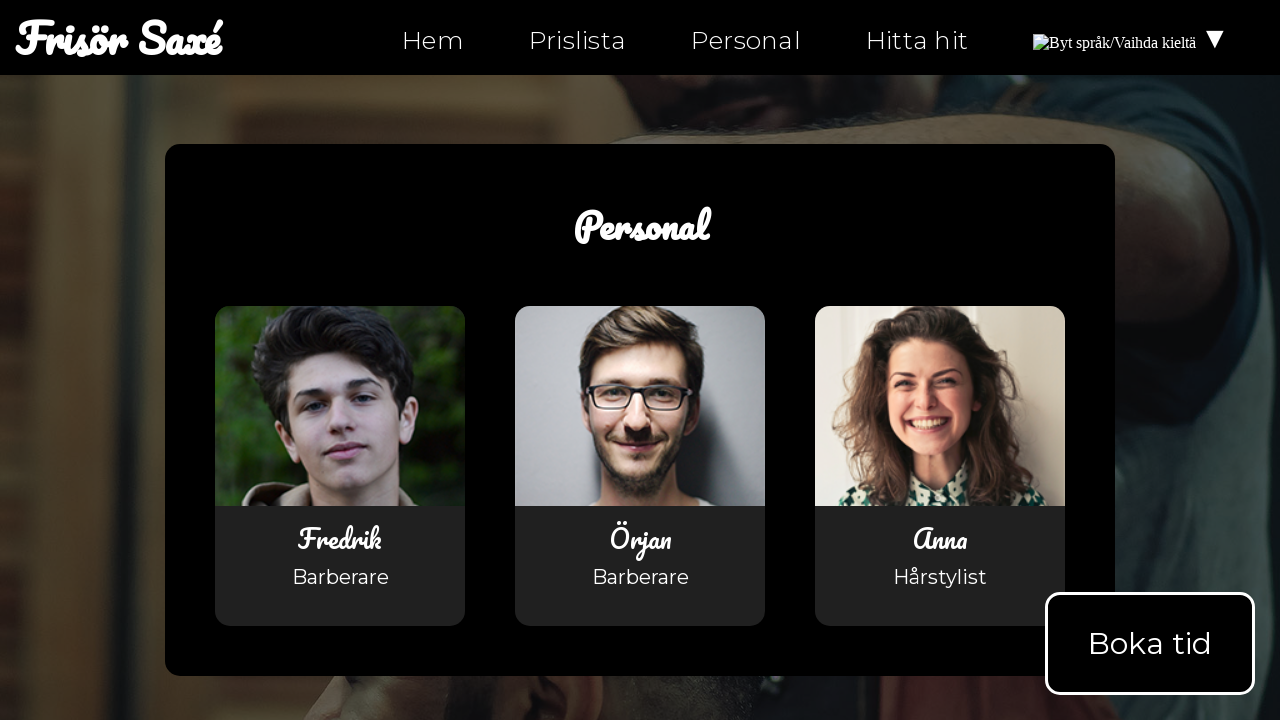

Navigated to hitta-hit.html
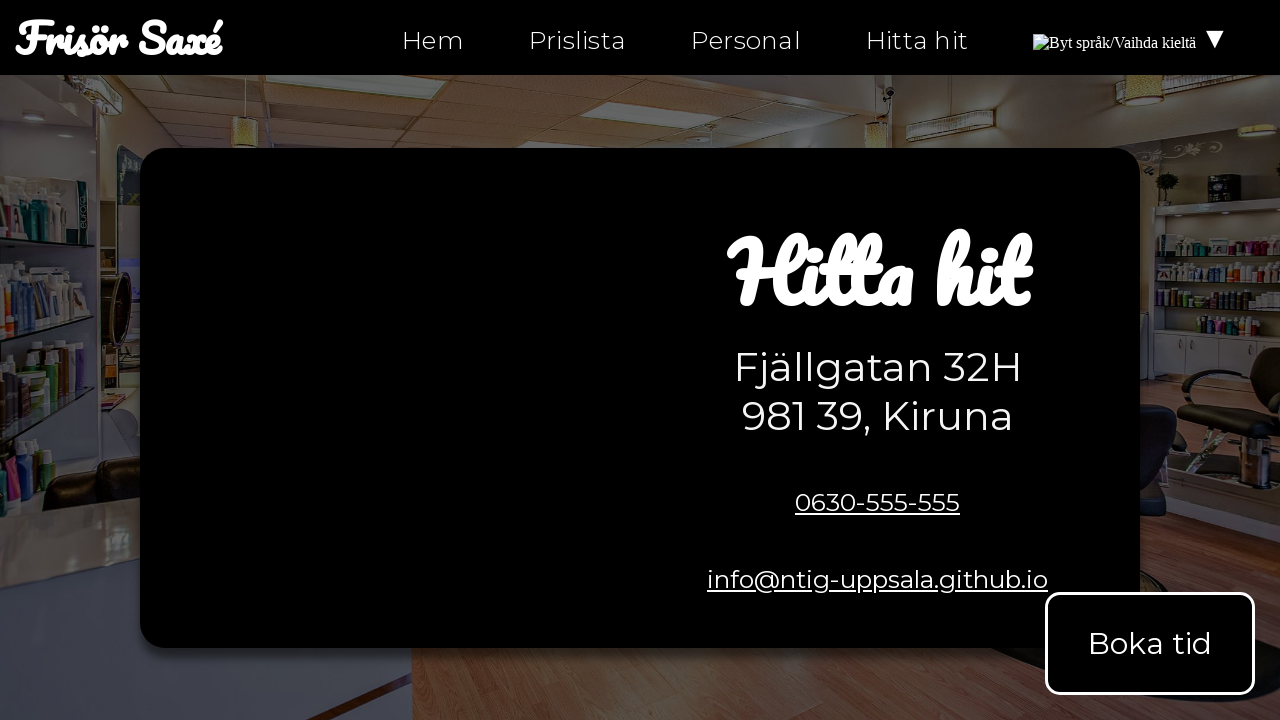

Navigation menu loaded on hitta-hit.html
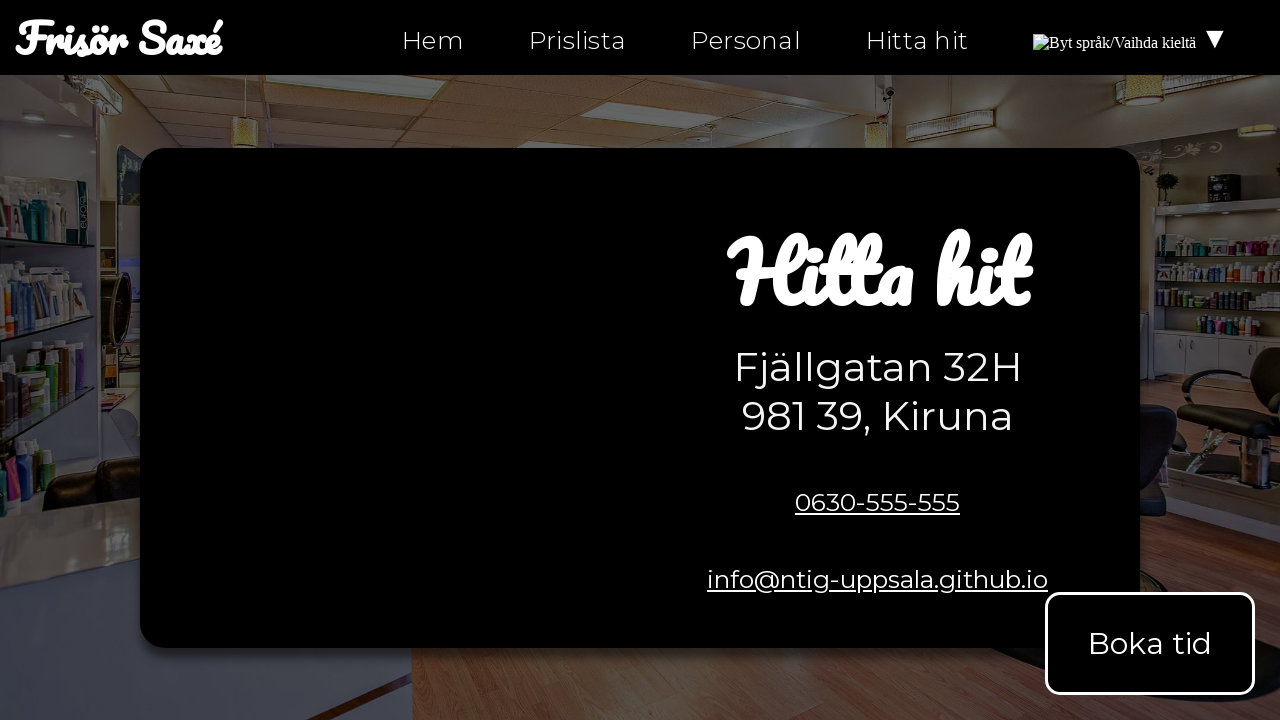

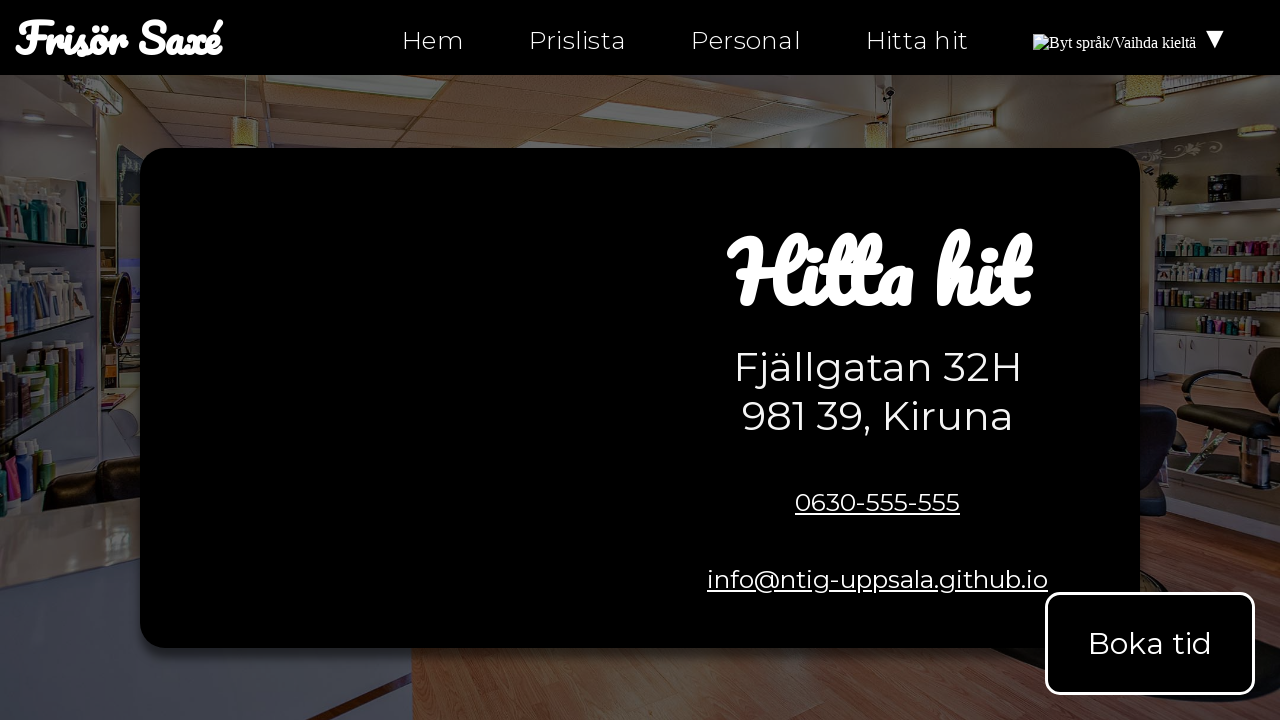